Tests selecting multiple elements from a div-based dropdown on the Semantic UI dropdown documentation page by clicking on items at specific indices (1st, 5th, 11th, and 15th elements)

Starting URL: https://semantic-ui.com/modules/dropdown.html

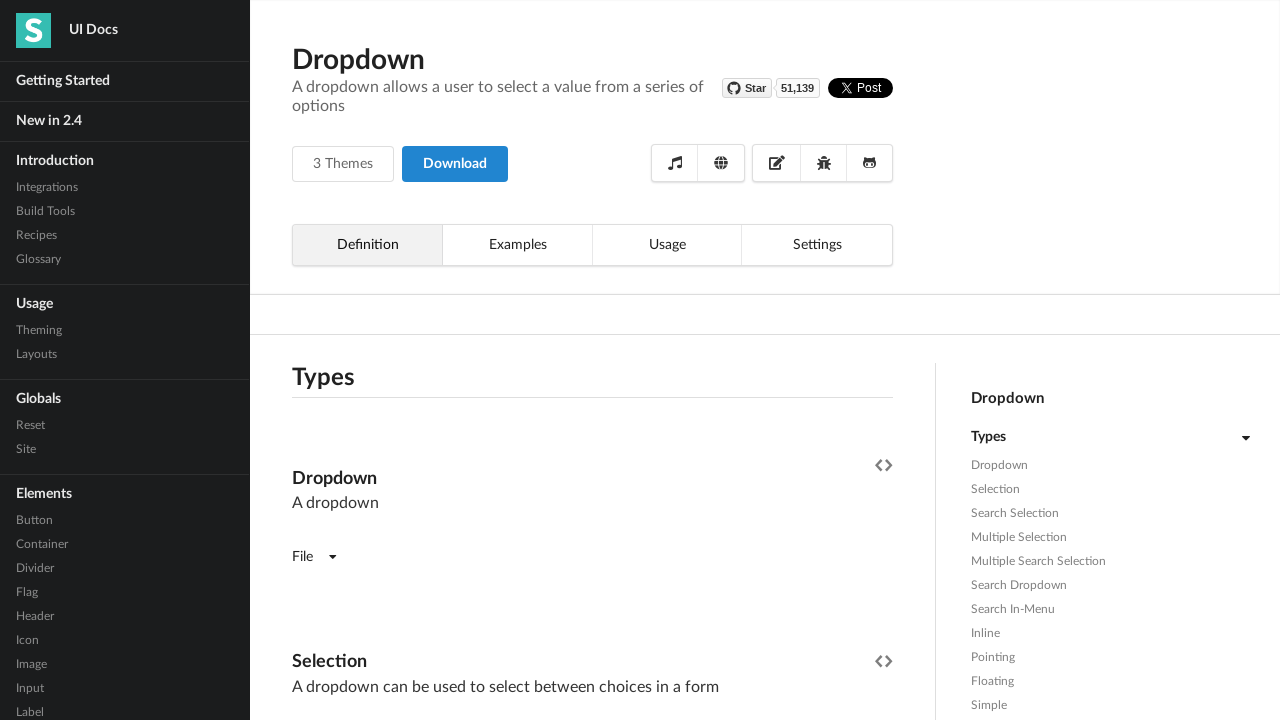

Dropdown header became visible
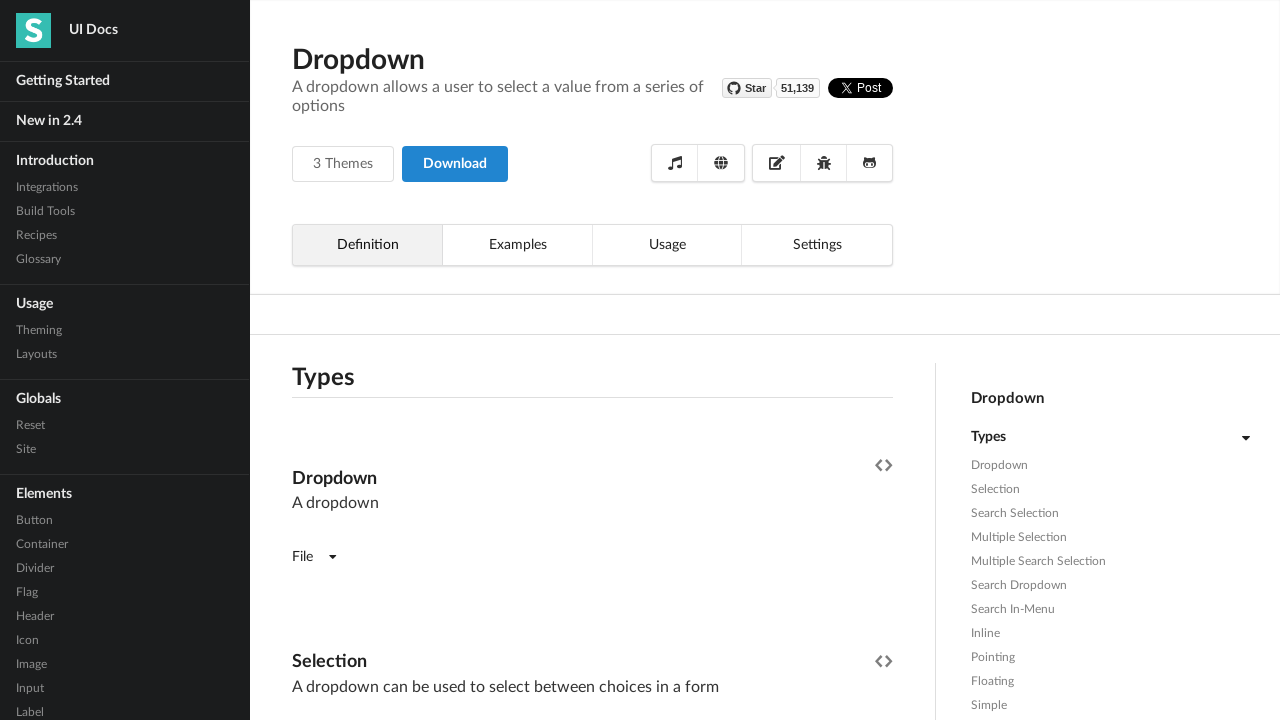

Clicked to open the first fluid dropdown at (592, 361) on (//*[contains(@class,'ui fluid dropdown')])[1]
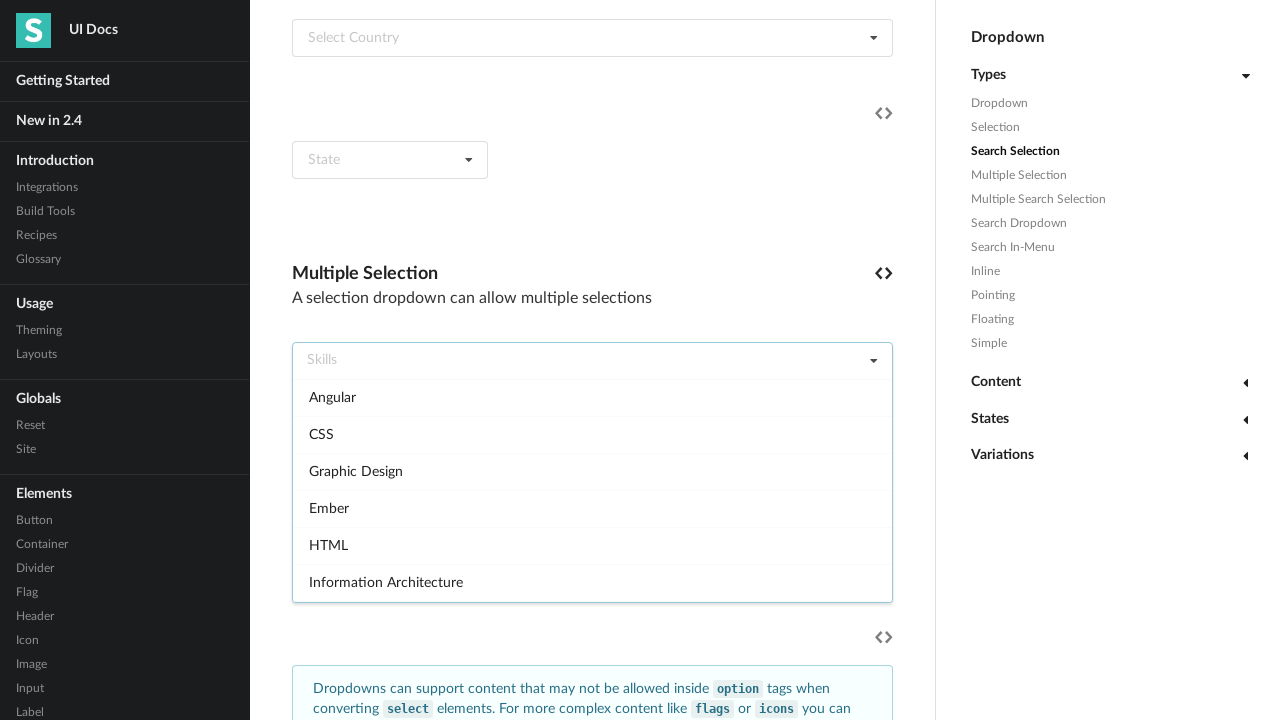

Dropdown options appeared
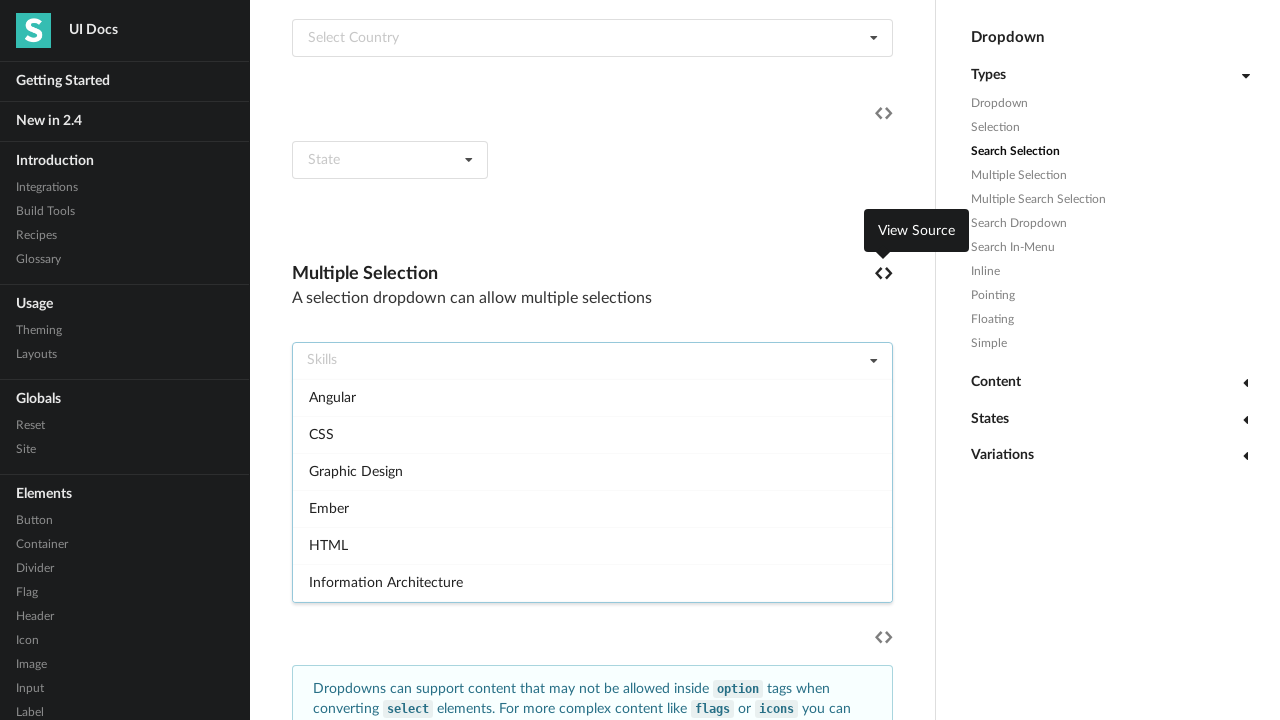

Selected 1st element from dropdown at (592, 397) on (//*[contains(@class,'ui fluid dropdown')])[1]/div[2]/div[1]
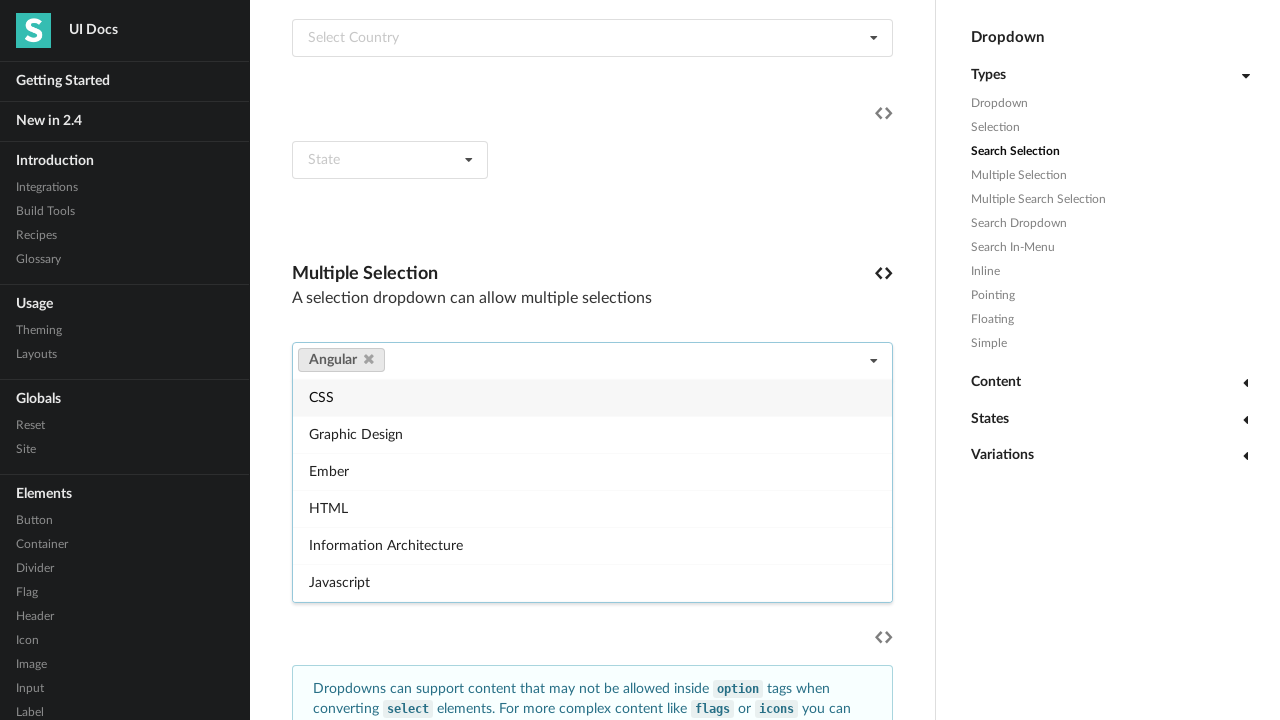

Selected 5th element from dropdown at (592, 508) on (//*[contains(@class,'ui fluid dropdown')])[1]/div[2]/div[5]
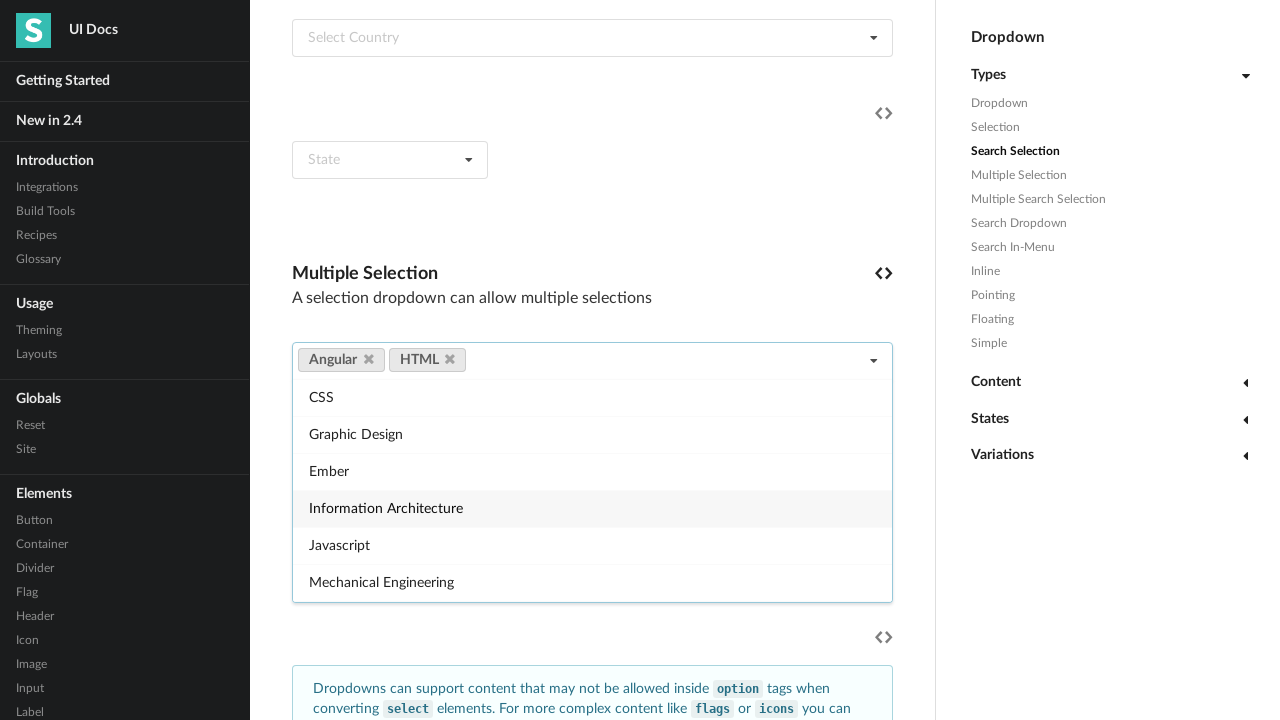

Selected 11th element from dropdown at (592, 490) on (//*[contains(@class,'ui fluid dropdown')])[1]/div[2]/div[11]
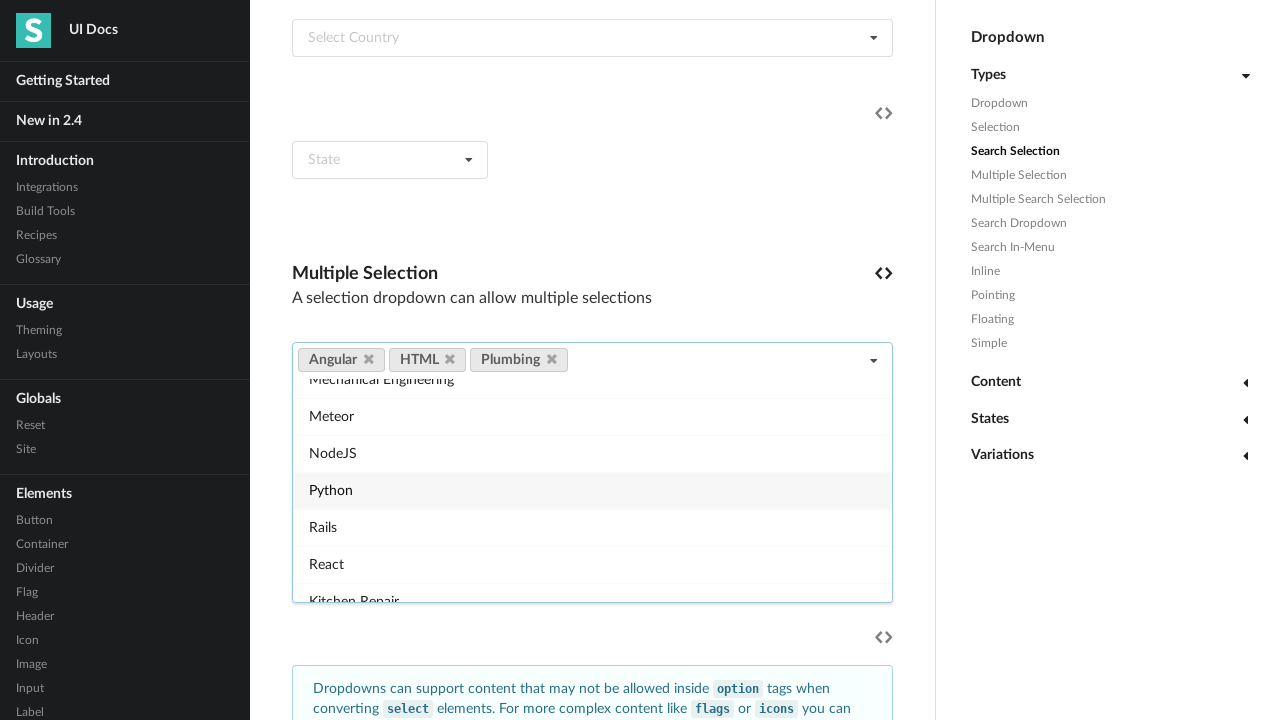

Selected 15th element from dropdown at (592, 583) on (//*[contains(@class,'ui fluid dropdown')])[1]/div[2]/div[15]
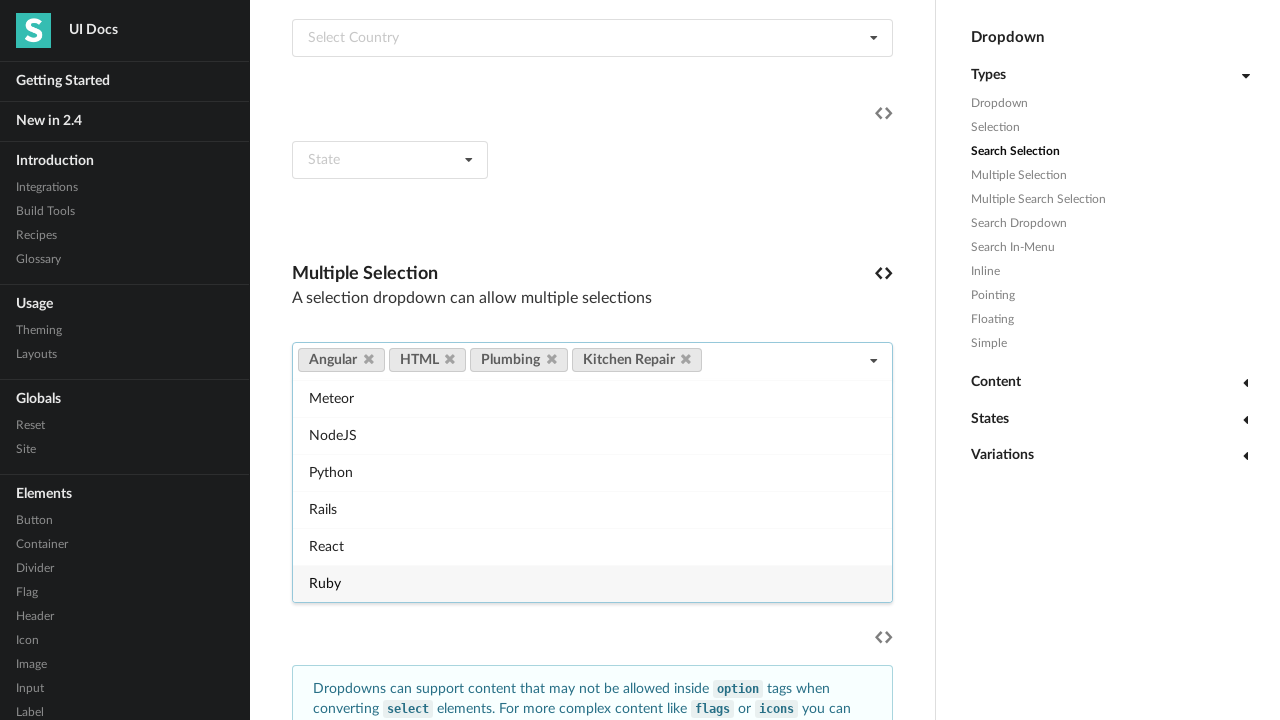

Closed dropdown by pressing Escape
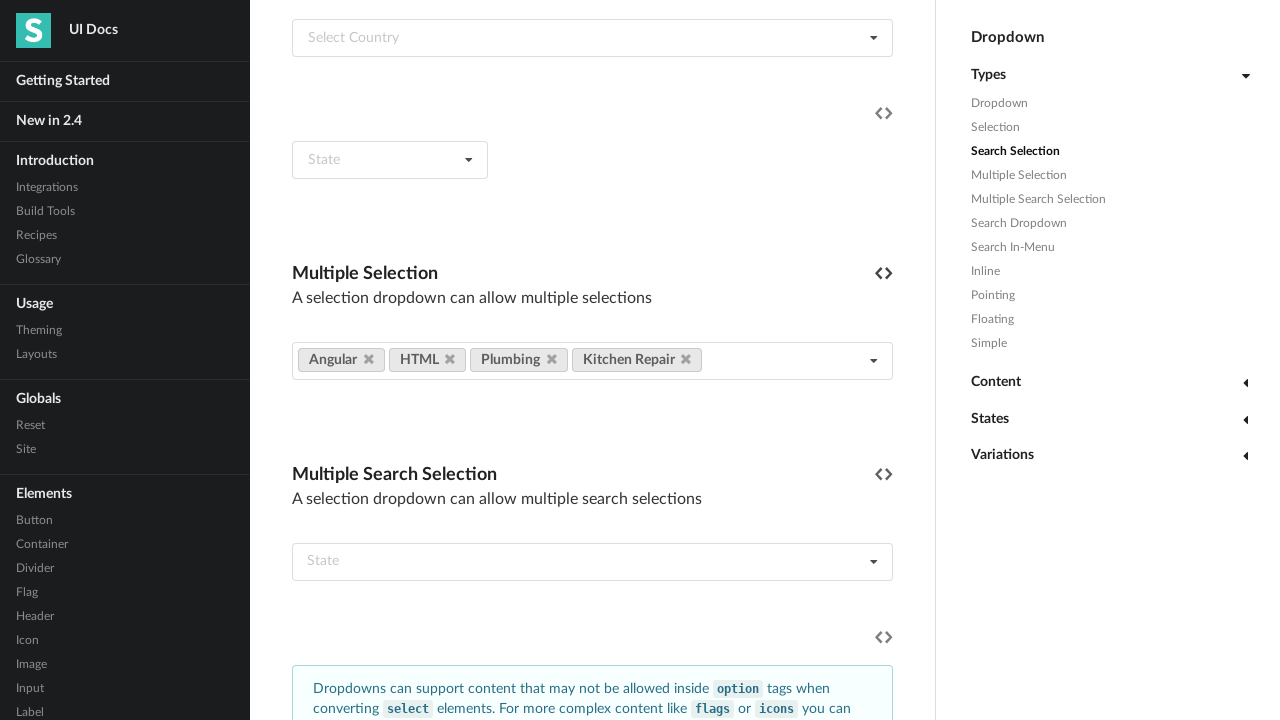

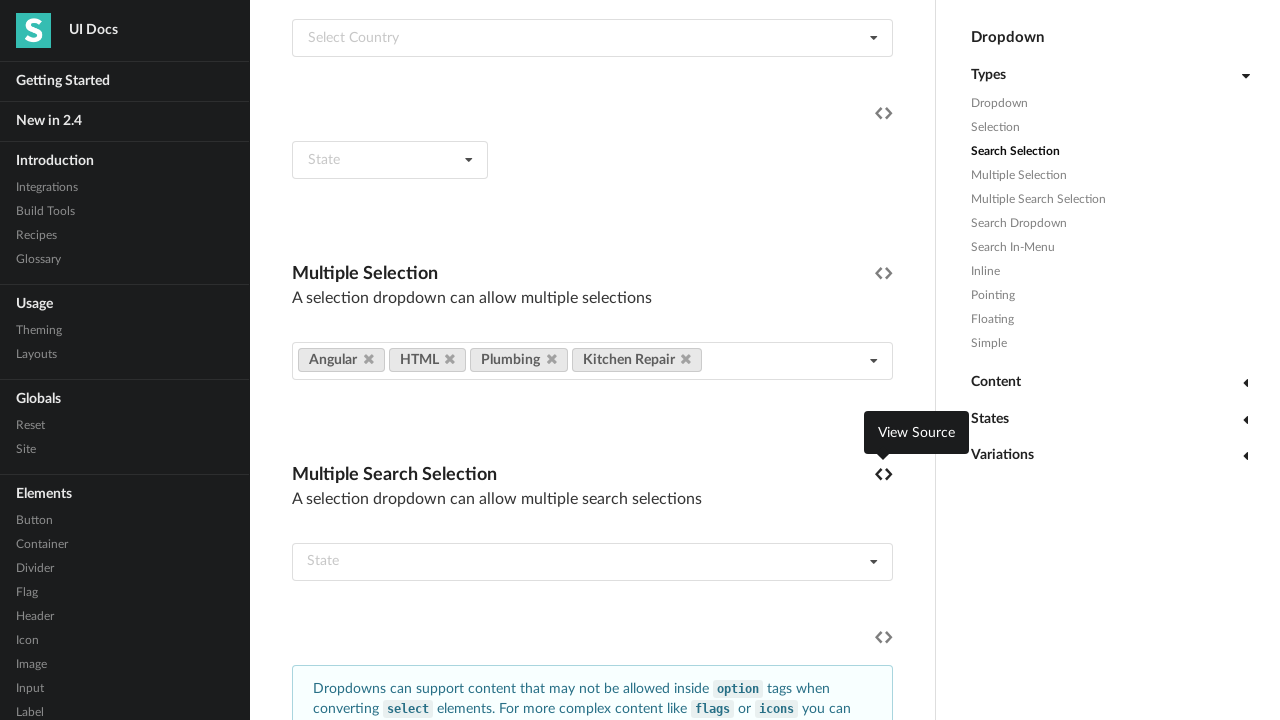